Tests dropdown selection functionality by selecting different options

Starting URL: https://the-internet.herokuapp.com/dropdown

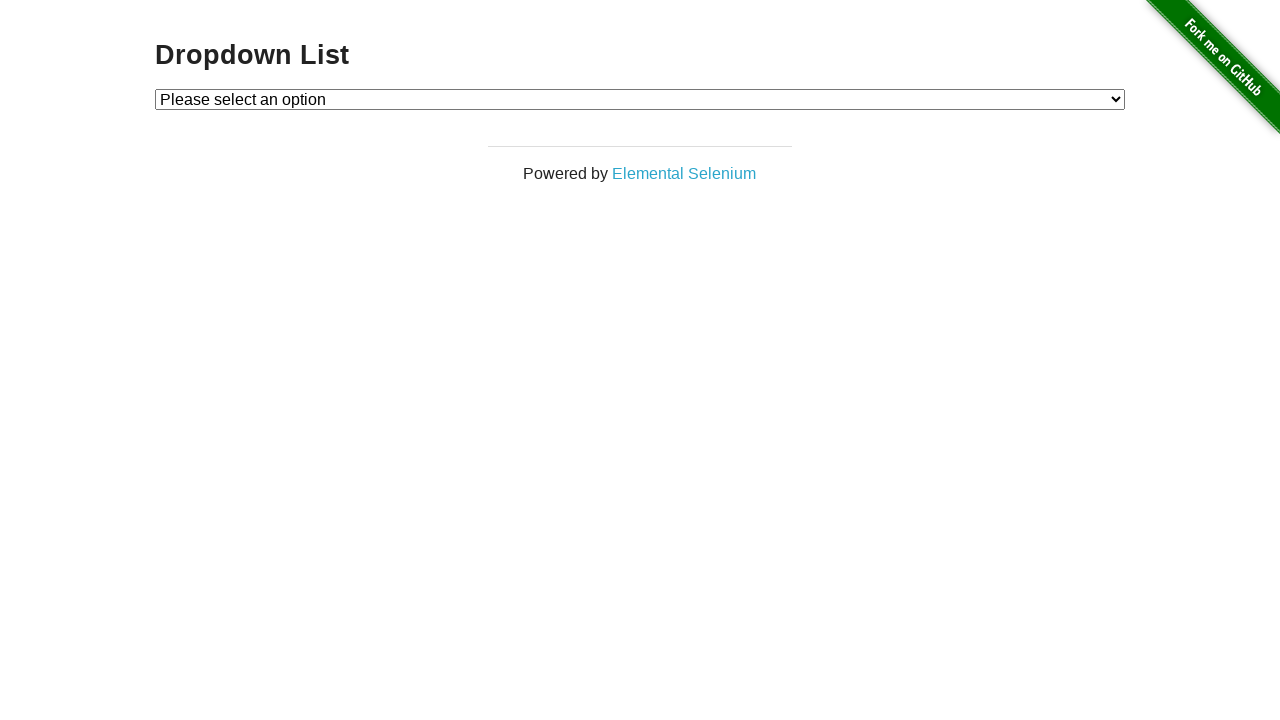

Navigated to dropdown test page
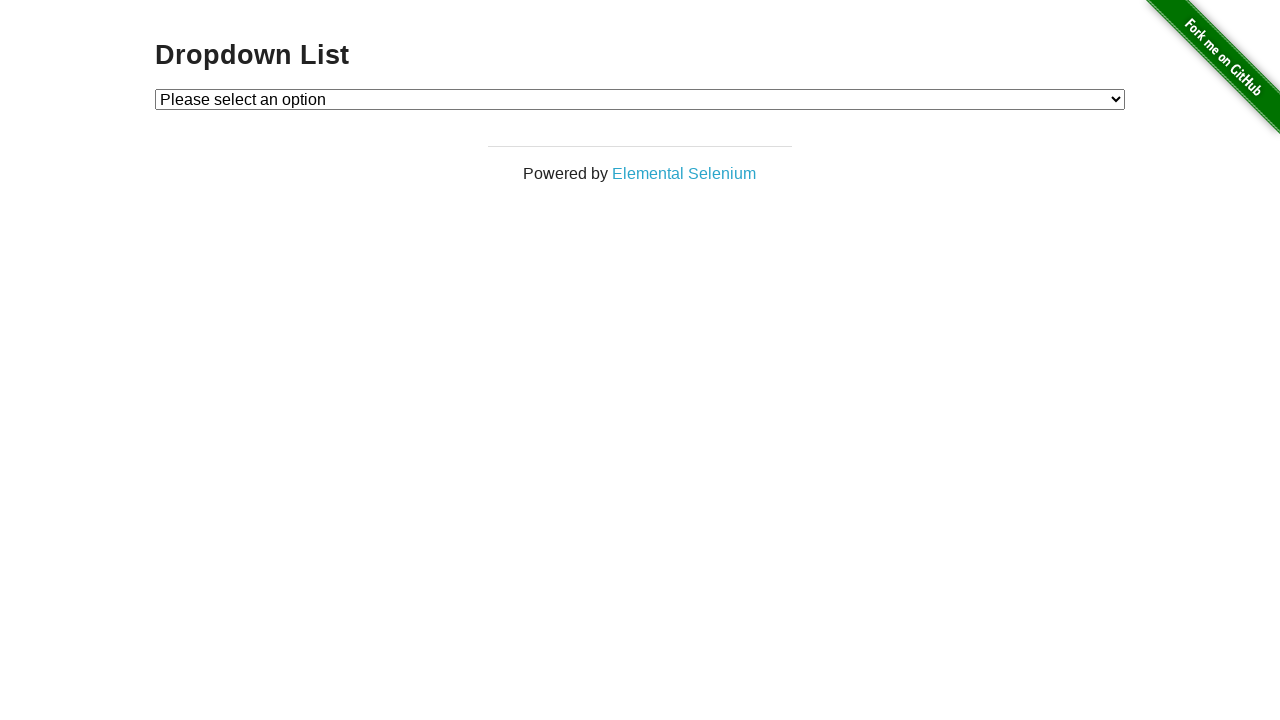

Selected Option 1 from dropdown on #dropdown
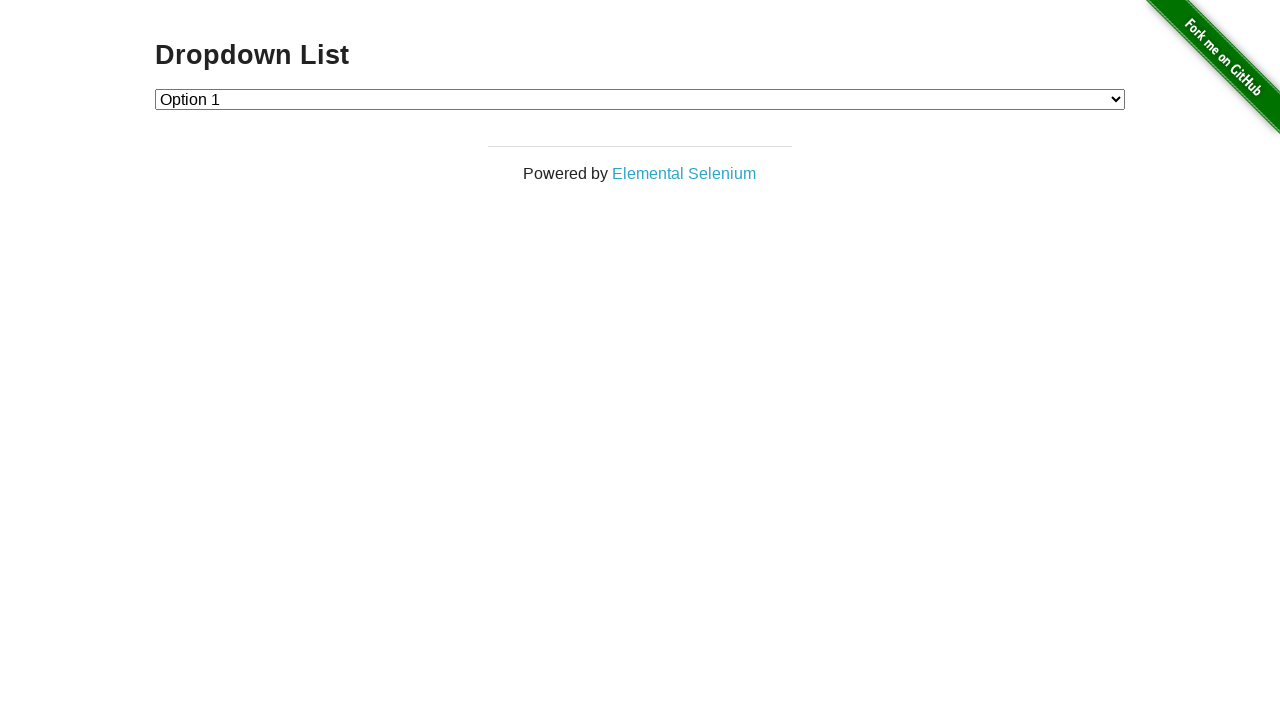

Verified Option 1 is selected
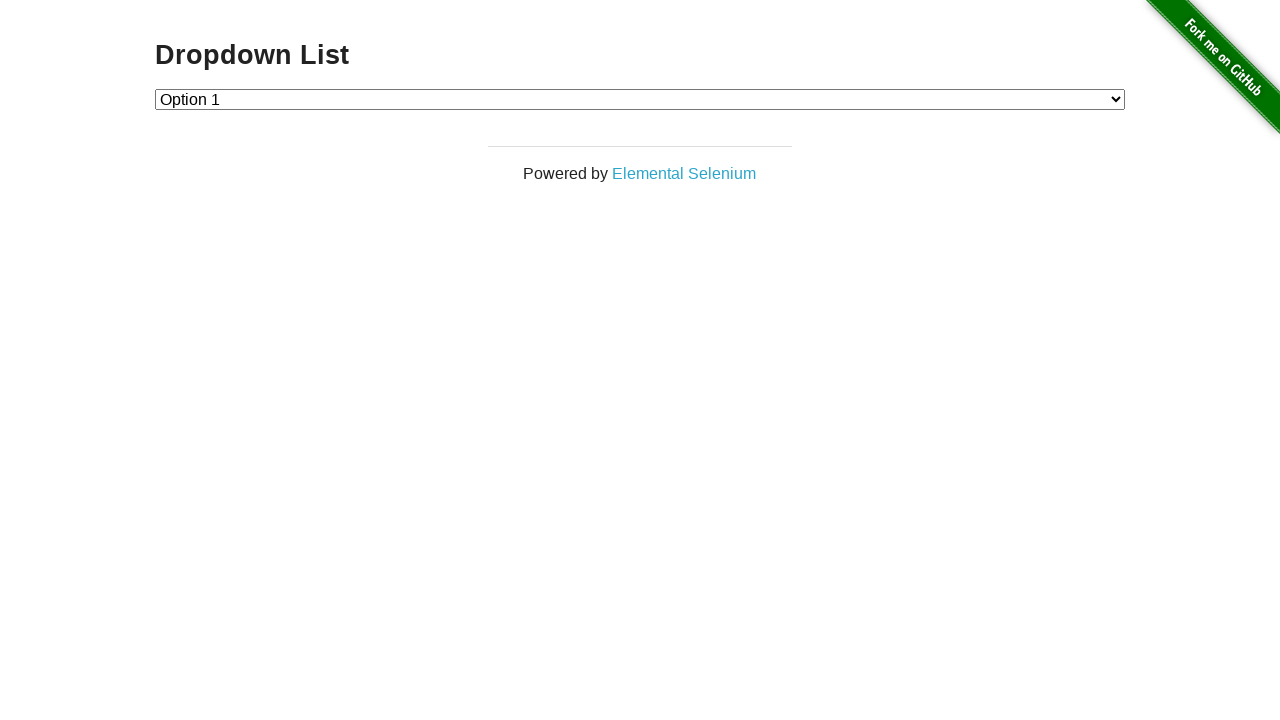

Selected Option 2 from dropdown on #dropdown
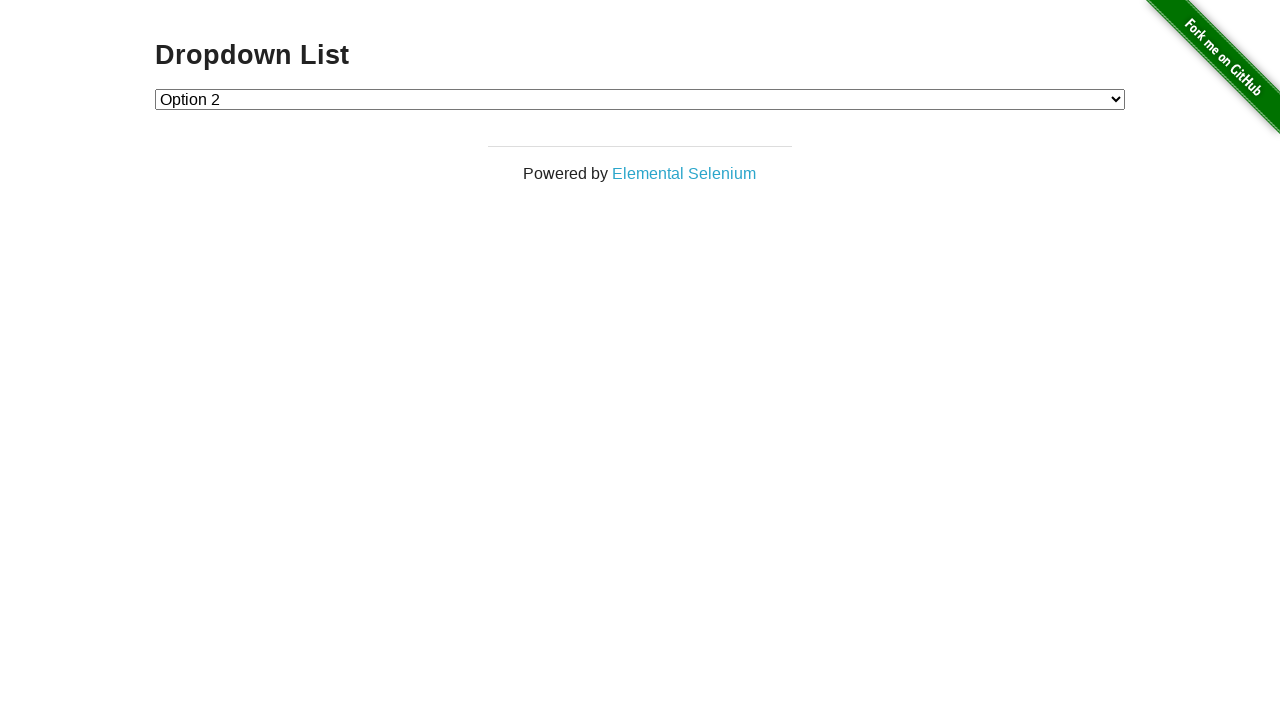

Verified Option 2 is selected
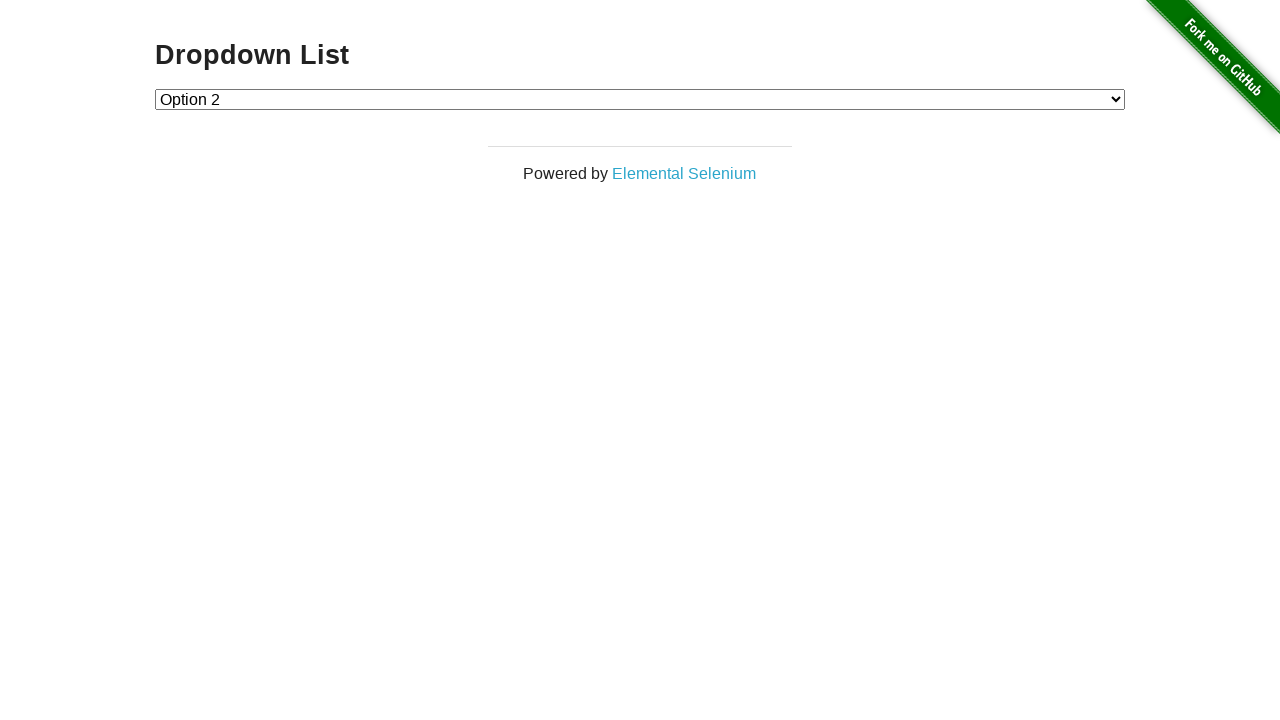

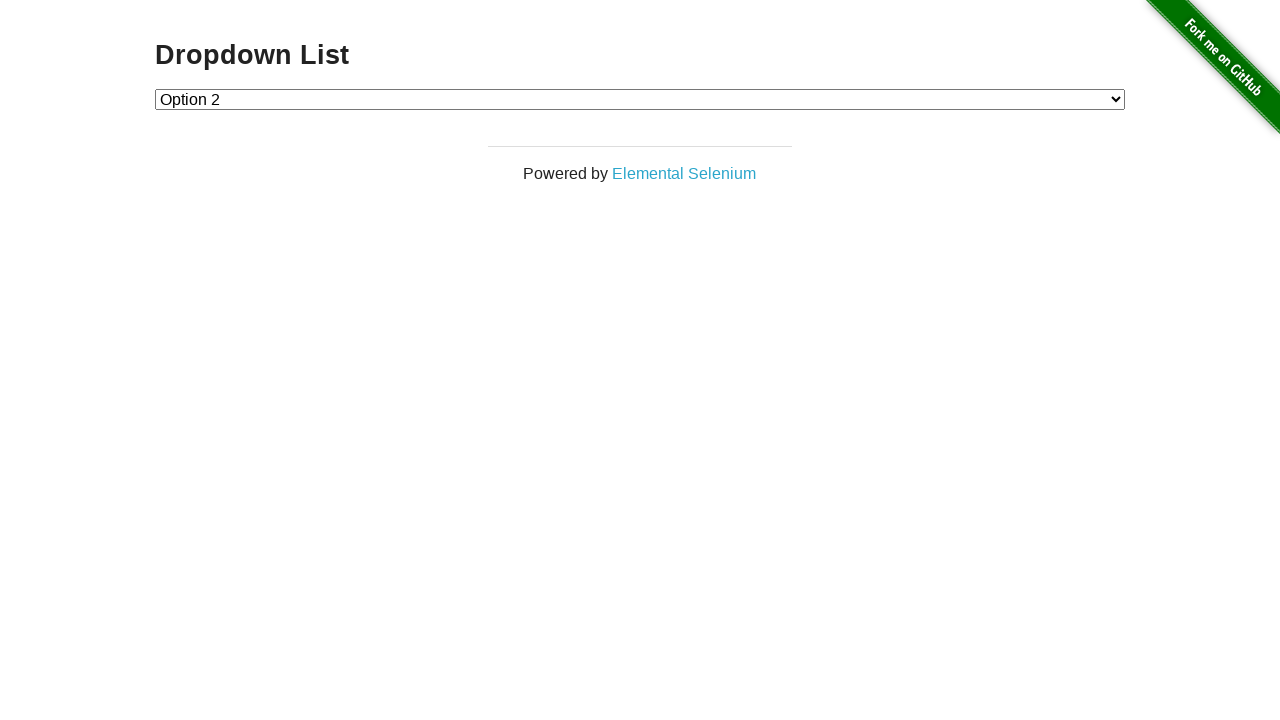